Tests table sorting and pagination by clicking on a column header to sort, then searching through paginated results for items containing "Rice" and retrieving their prices

Starting URL: https://rahulshettyacademy.com/seleniumPractise/#/offers

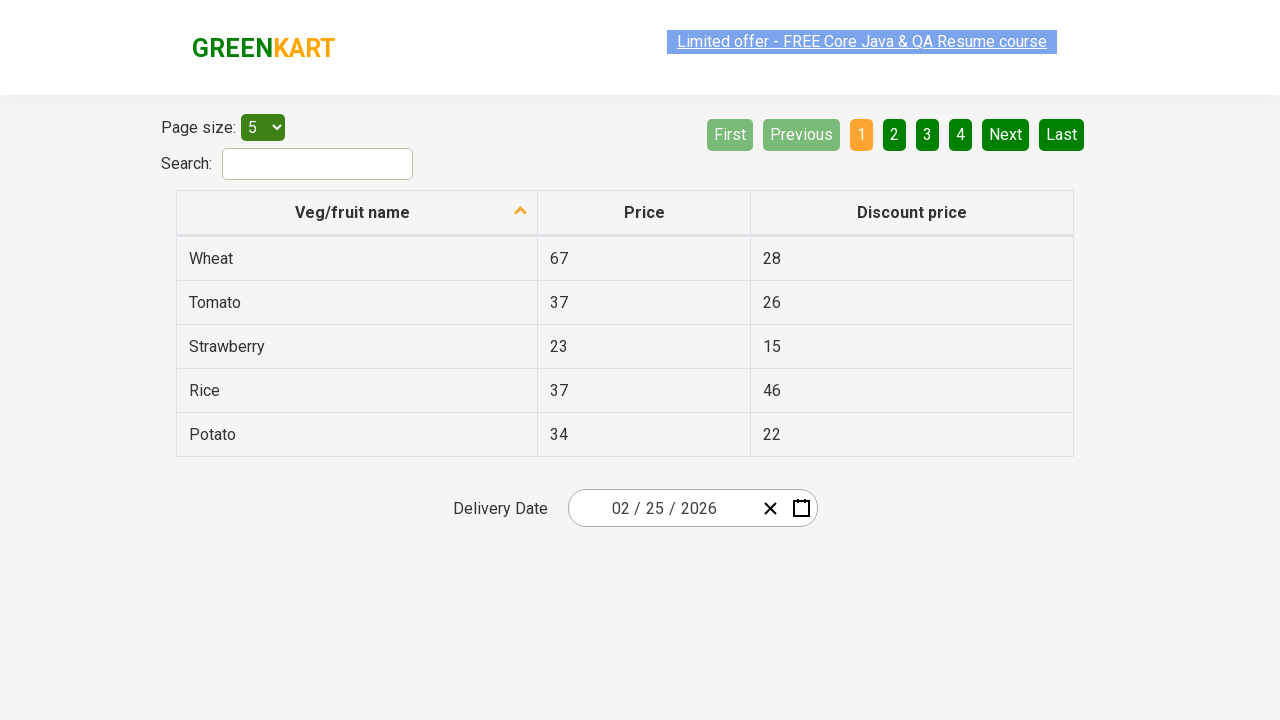

Clicked first column header to sort table at (357, 213) on xpath=//tr/th[1]
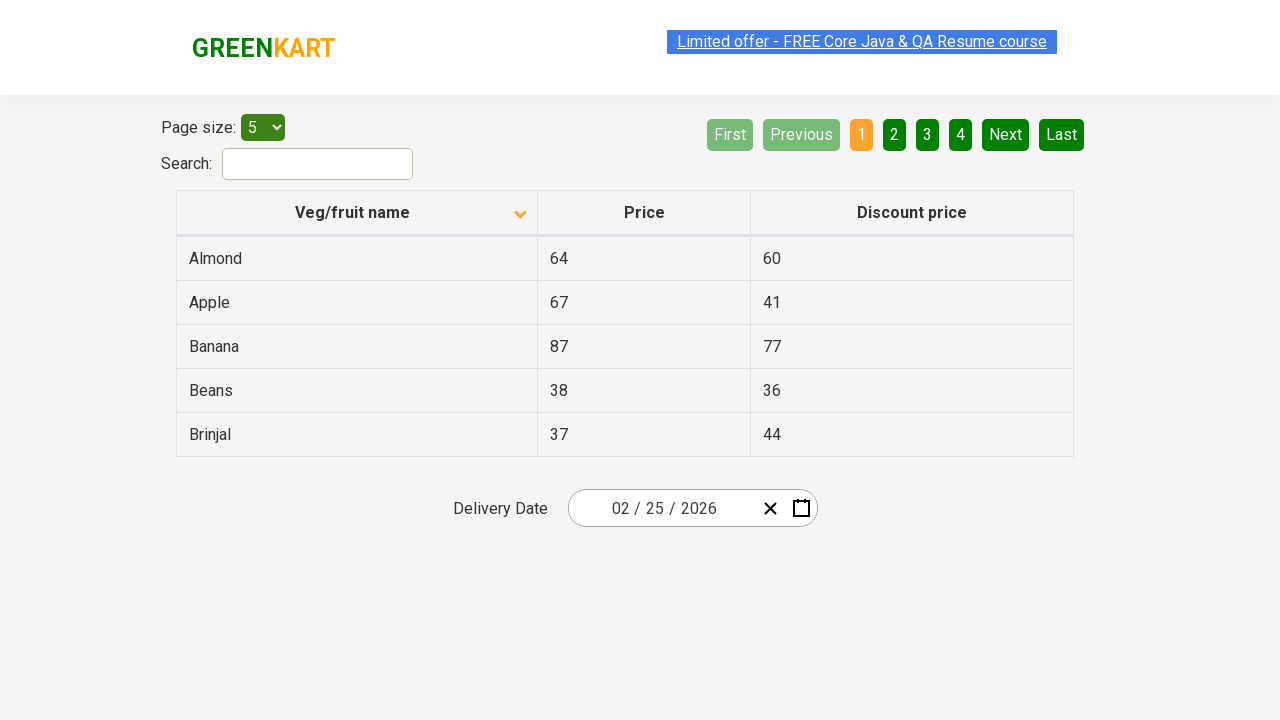

Retrieved all items from first column
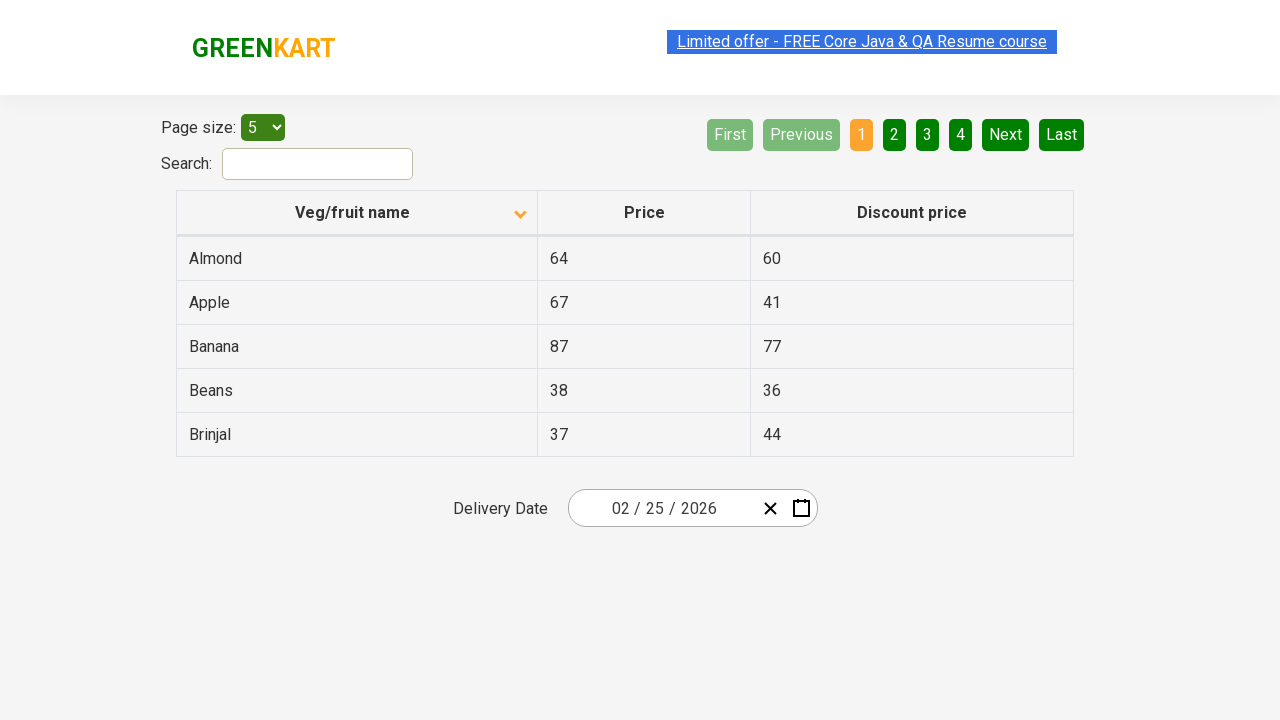

Clicked Next button to go to next page at (1006, 134) on xpath=//a[@aria-label='Next']
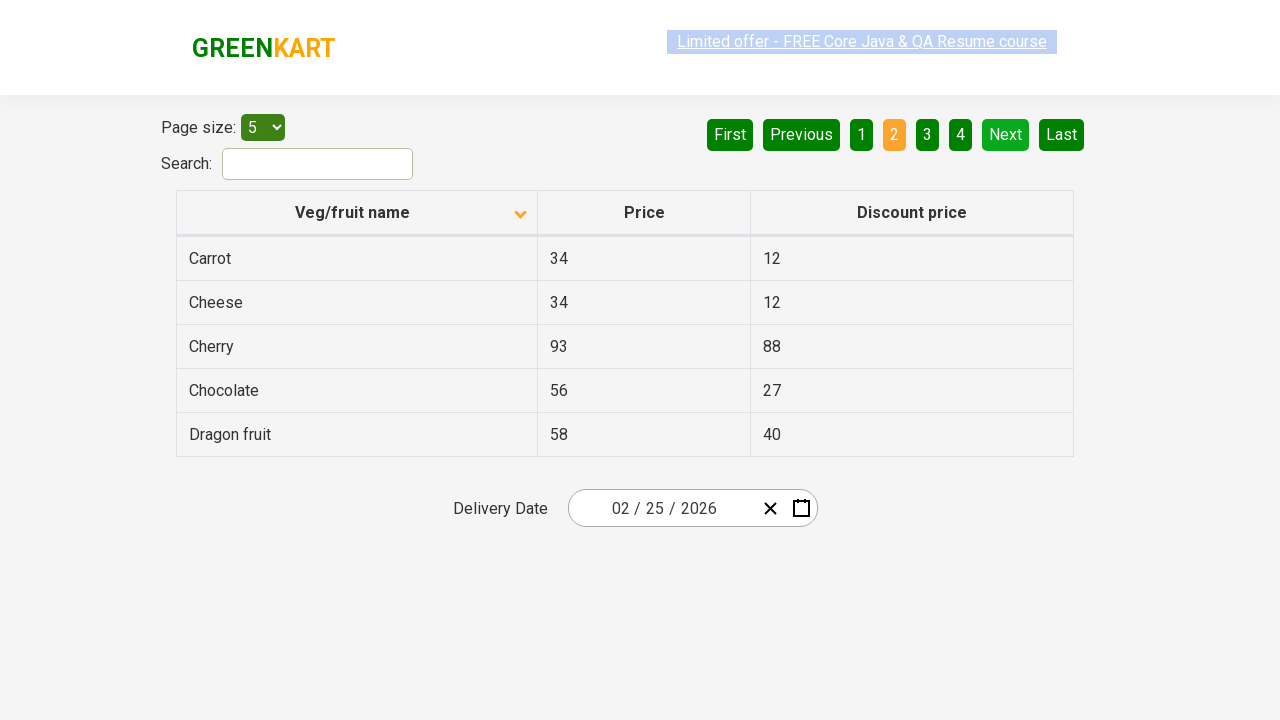

Waited for page to update after pagination
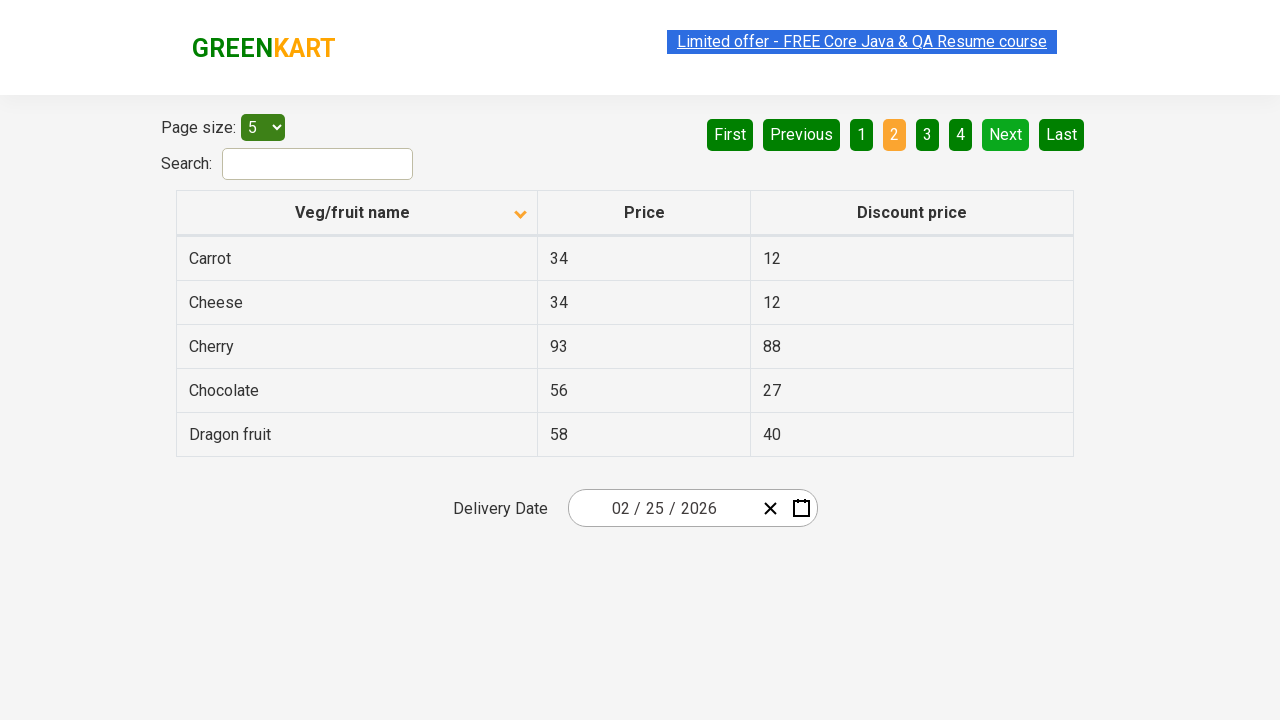

Retrieved all items from first column
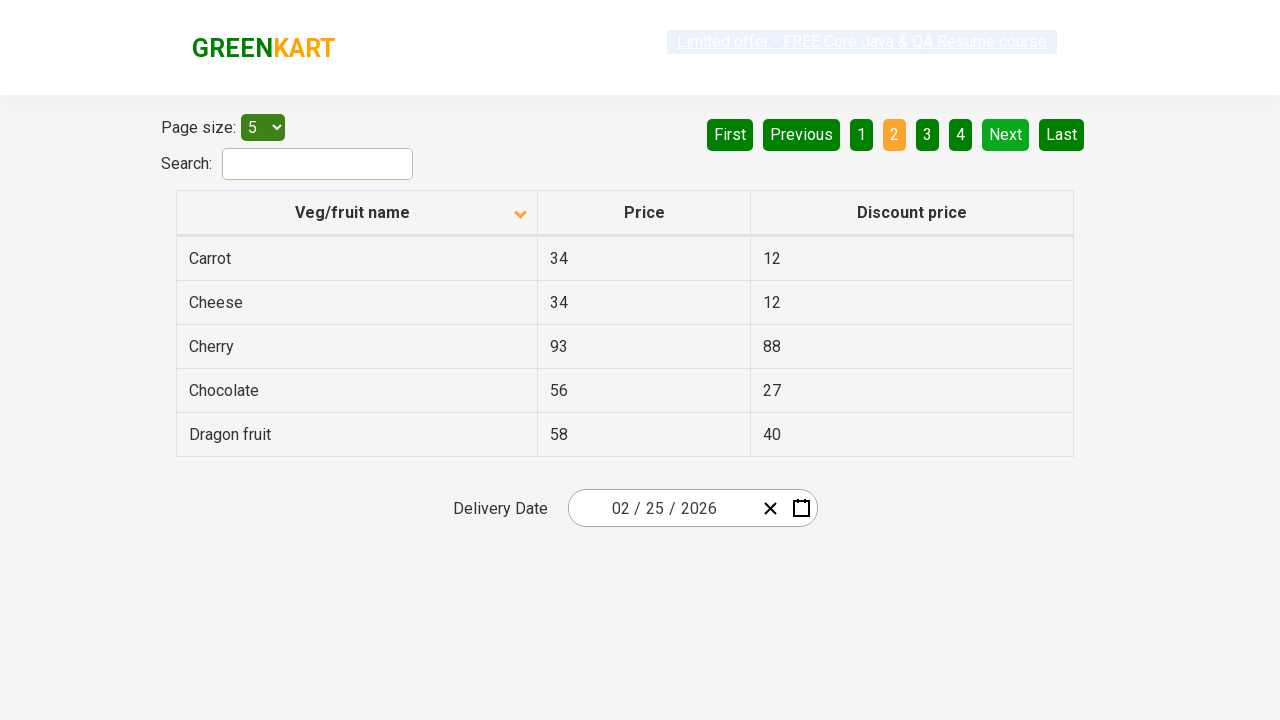

Clicked Next button to go to next page at (1006, 134) on xpath=//a[@aria-label='Next']
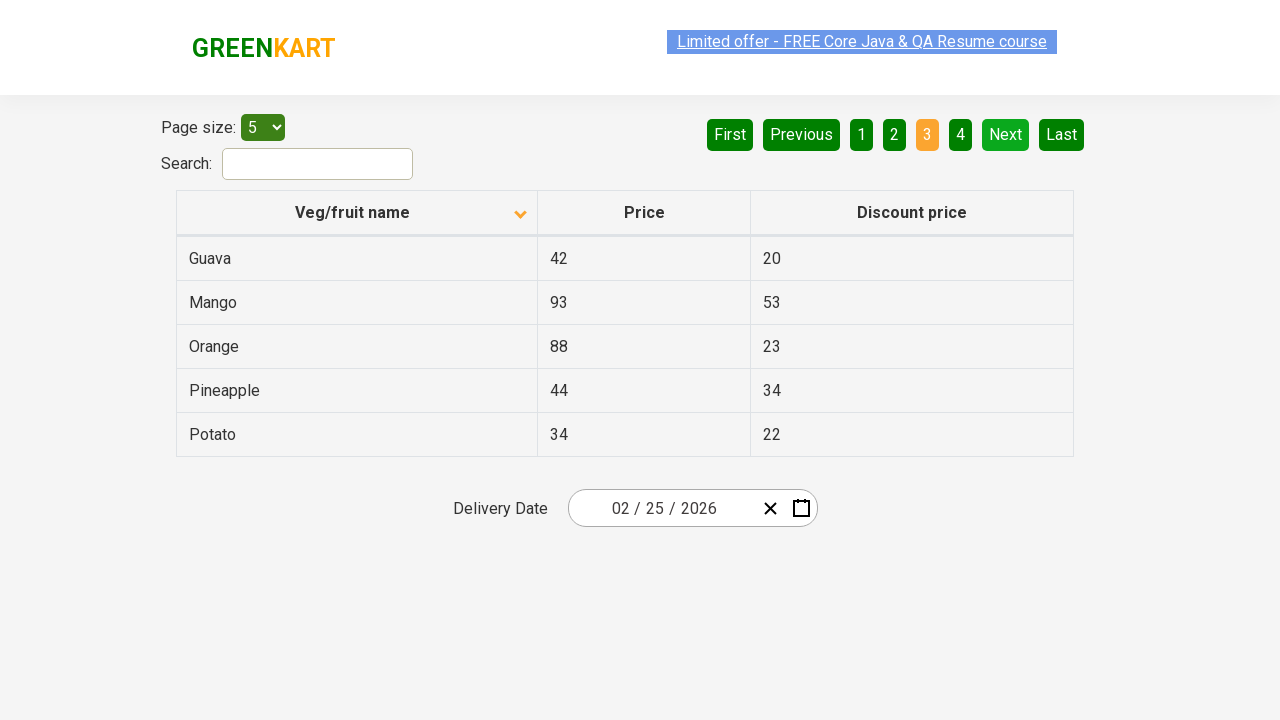

Waited for page to update after pagination
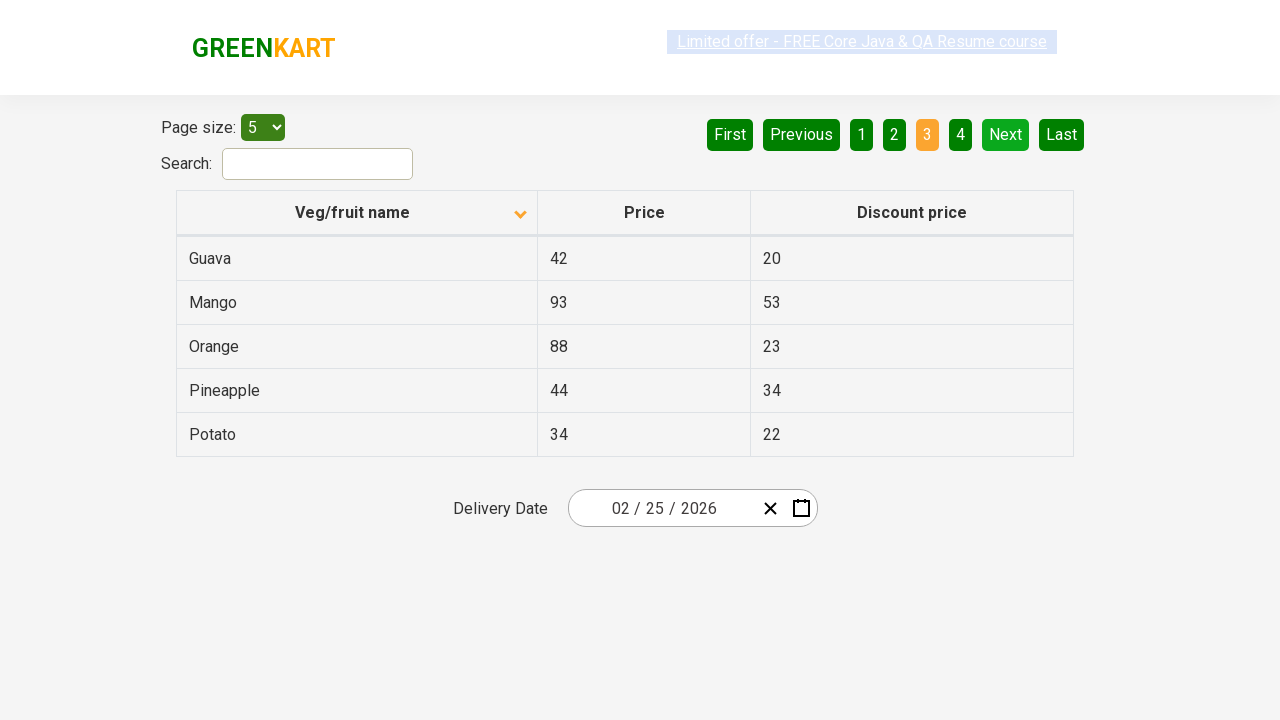

Retrieved all items from first column
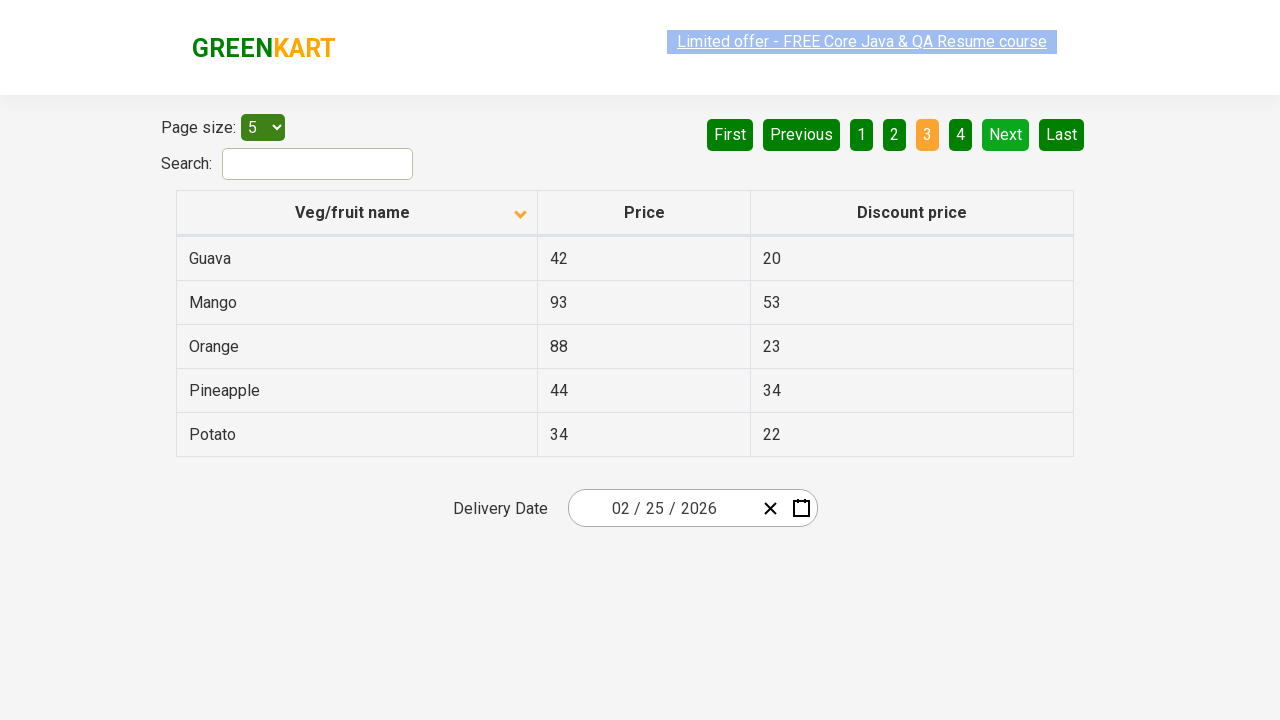

Clicked Next button to go to next page at (1006, 134) on xpath=//a[@aria-label='Next']
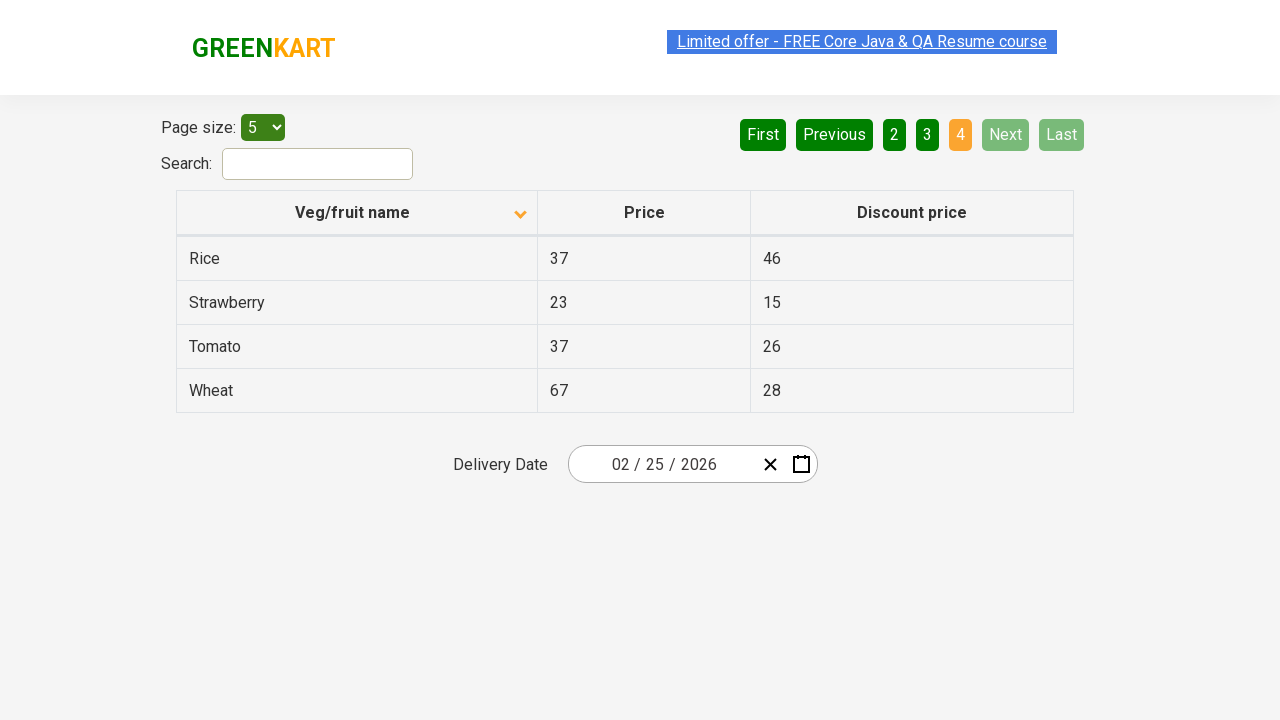

Waited for page to update after pagination
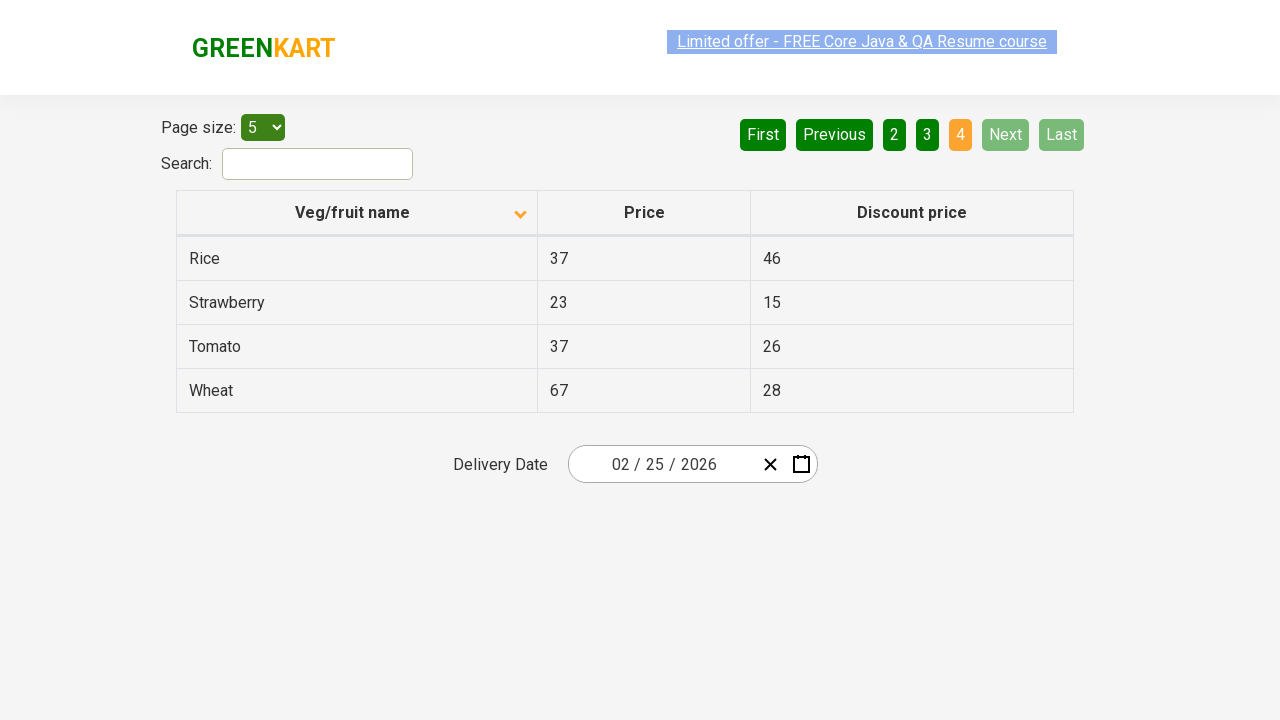

Retrieved all items from first column
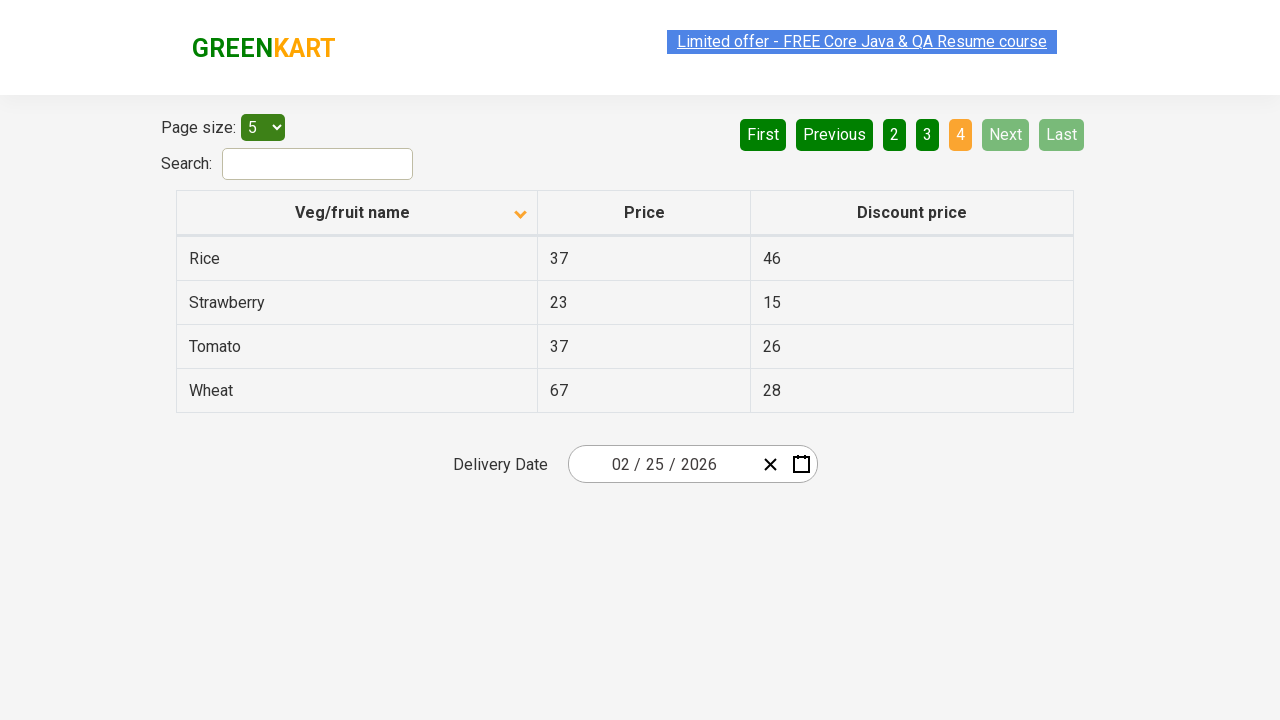

Found Rice item with price: 37
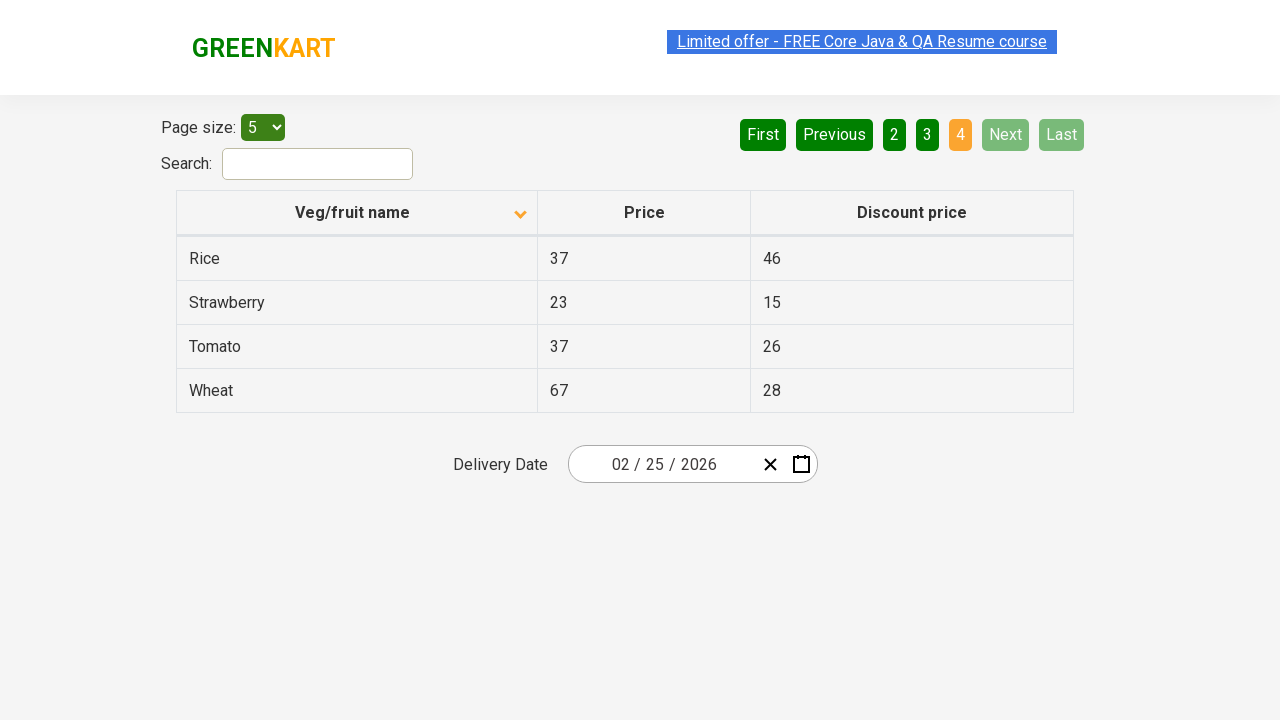

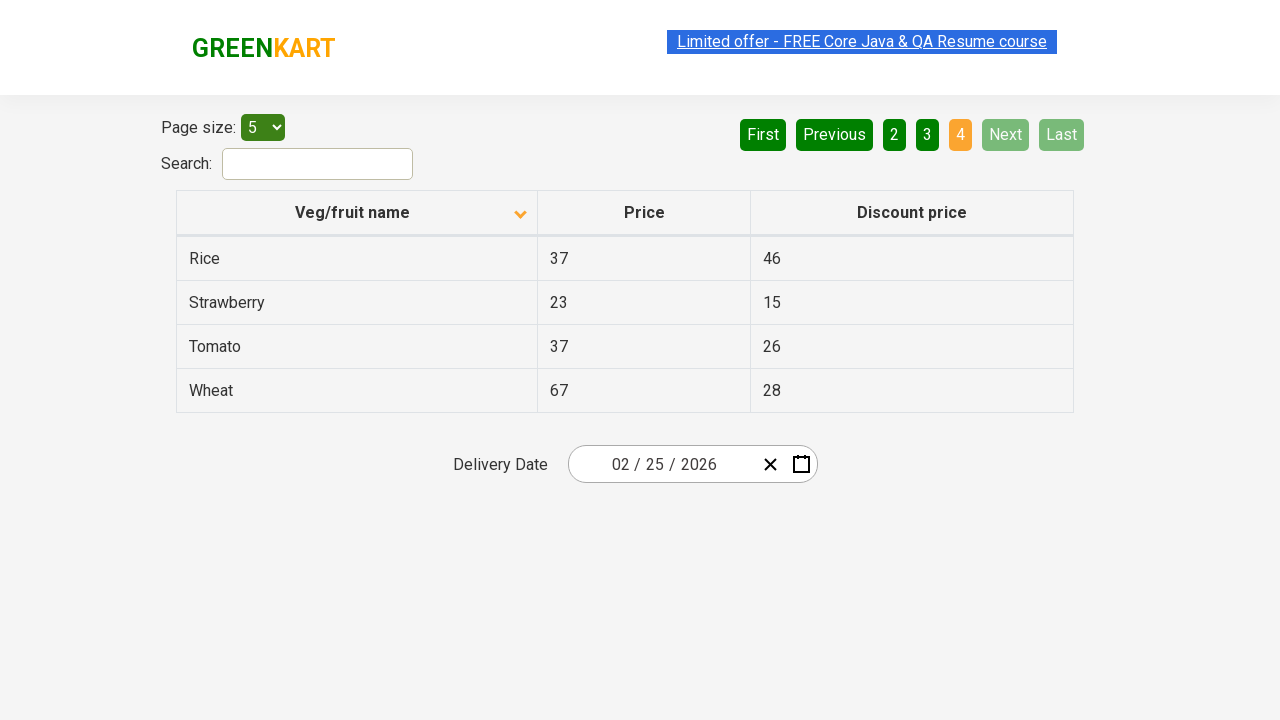